Navigates to a weather page on timeanddate.com and verifies that weather information elements are displayed, including temperature, status, humidity, and forecast details.

Starting URL: https://www.timeanddate.com/weather/usa/nome

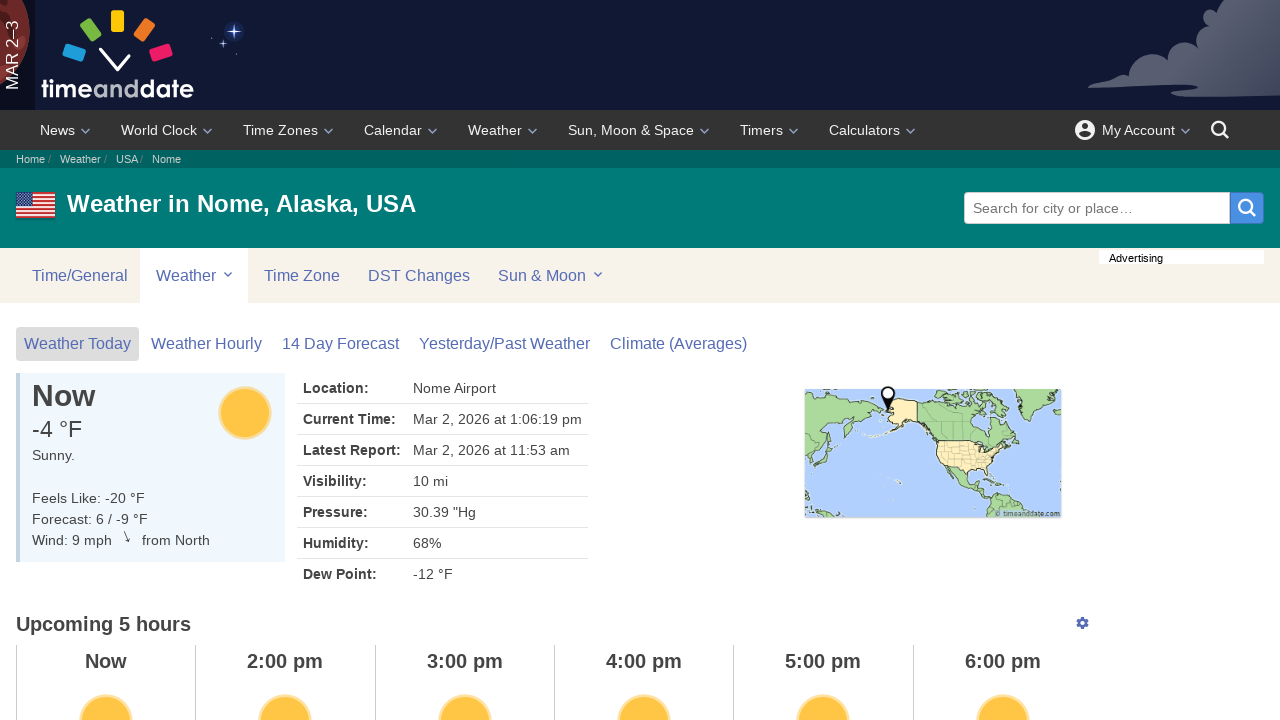

Navigated to Nome, Alaska weather page on timeanddate.com
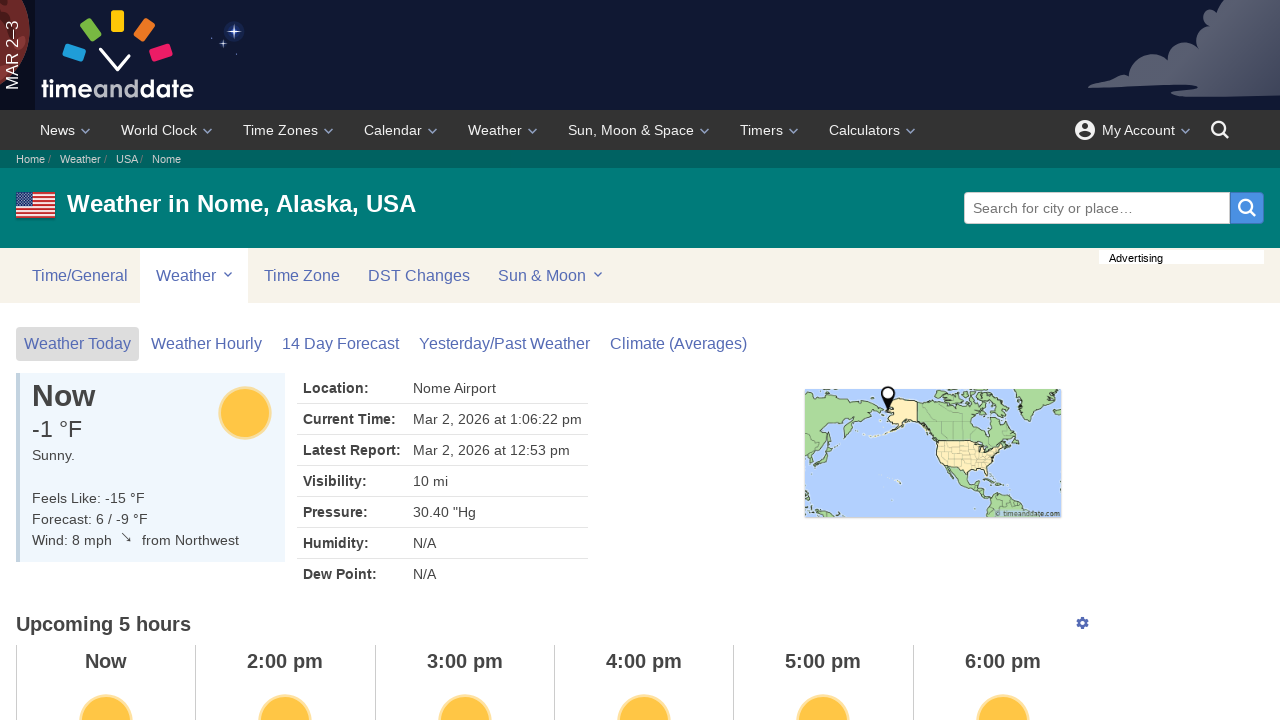

Main weather quick look section loaded
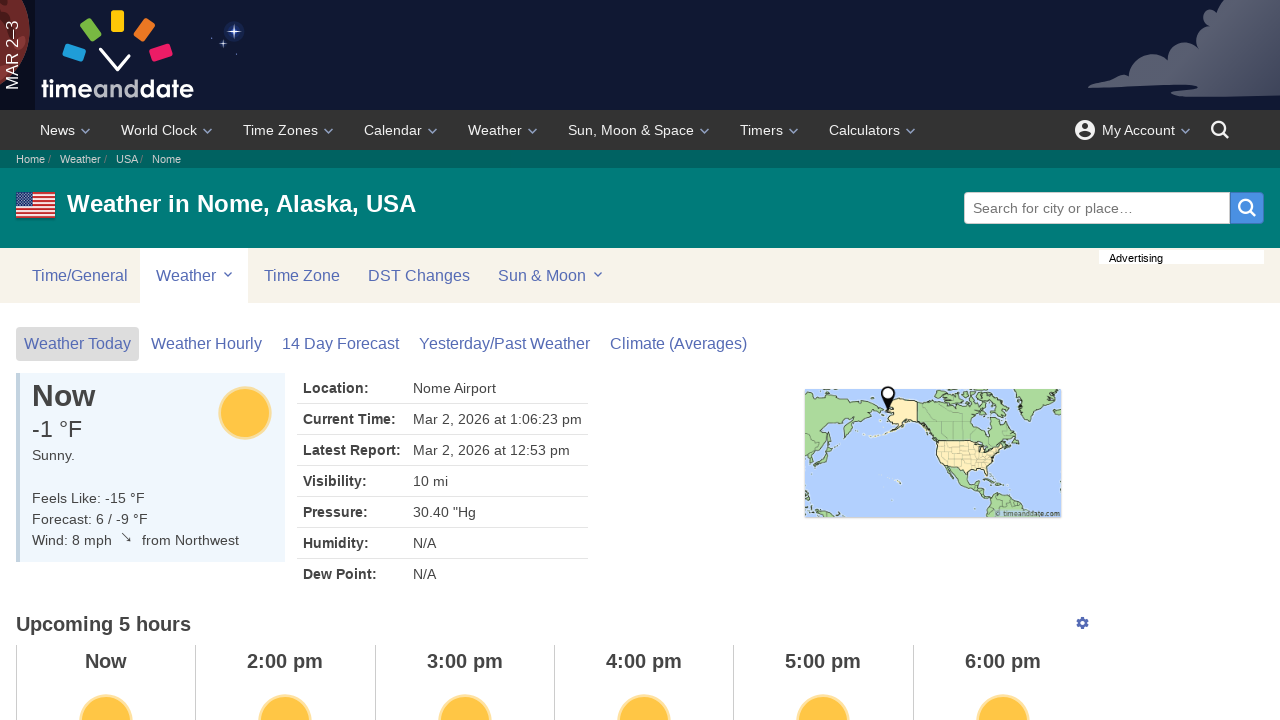

Temperature element verified and displayed
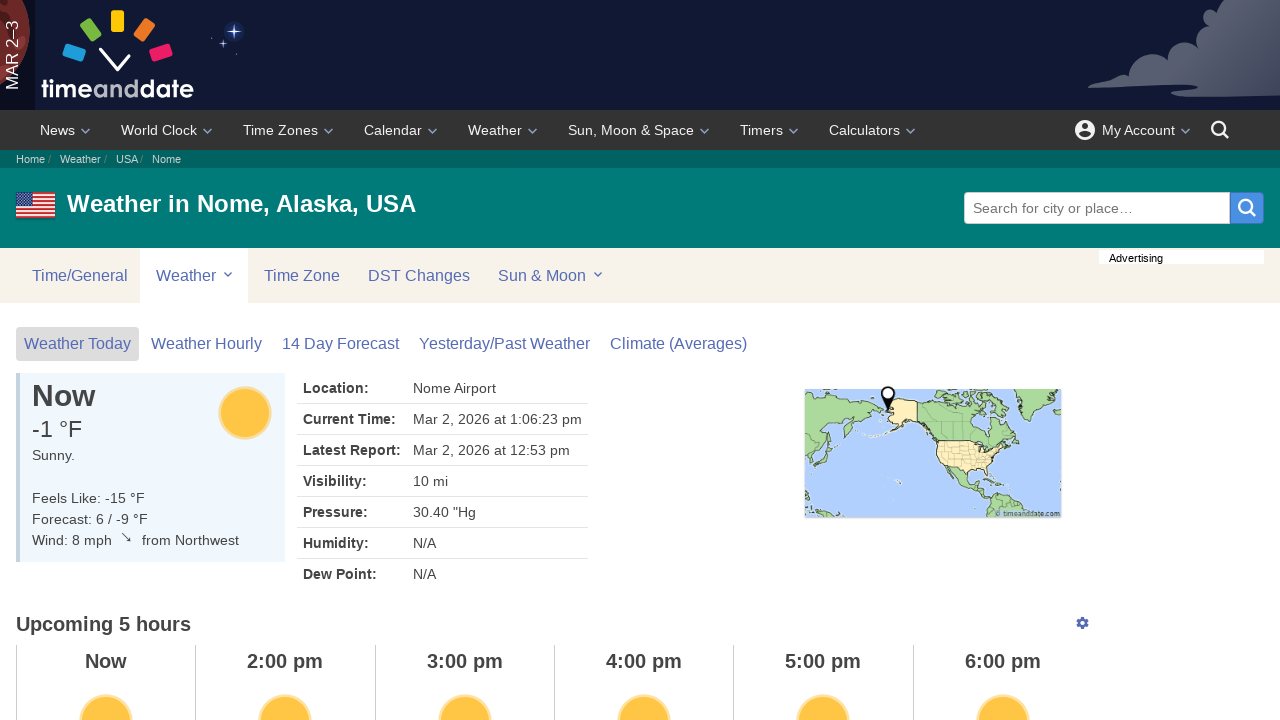

Weather status paragraph verified and displayed
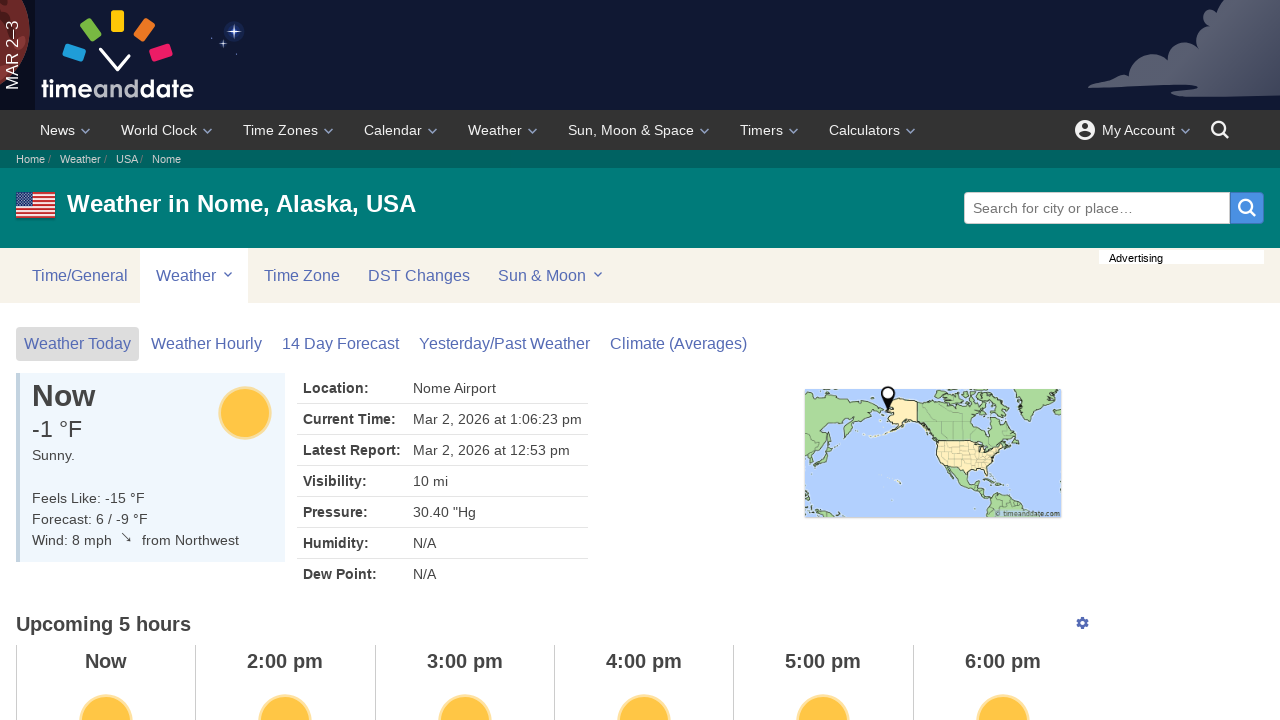

Weather details table (humidity, forecast, etc.) verified and displayed
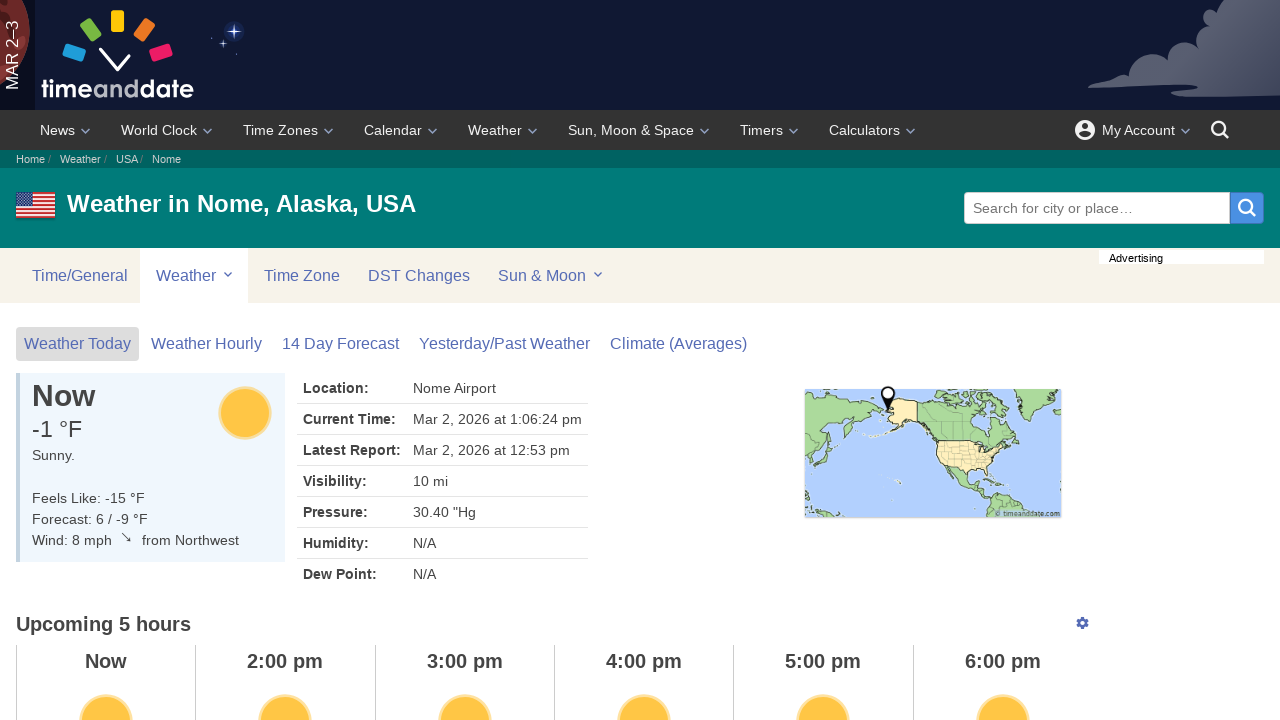

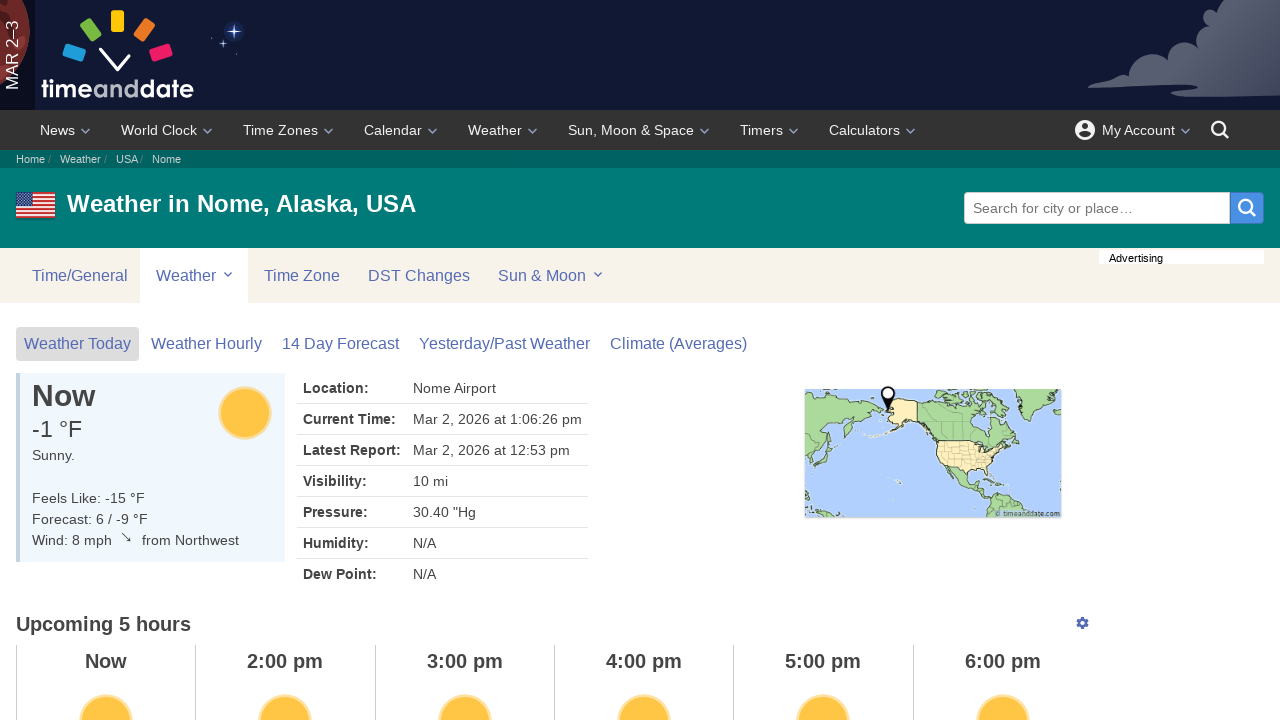